Tests clicking a button to start a progress bar and waiting for it to complete to 100%

Starting URL: https://leafground.com/drag.xhtml

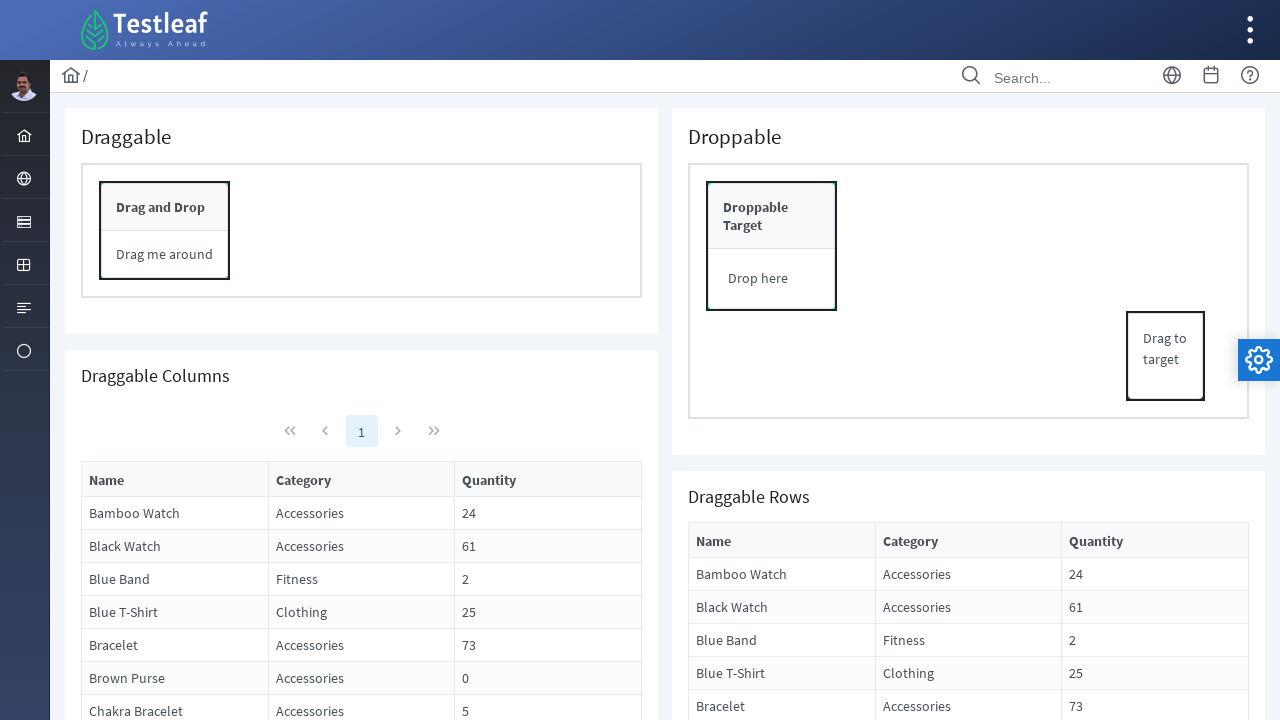

Clicked button to start progress bar at (730, 452) on #form\:j_idt119
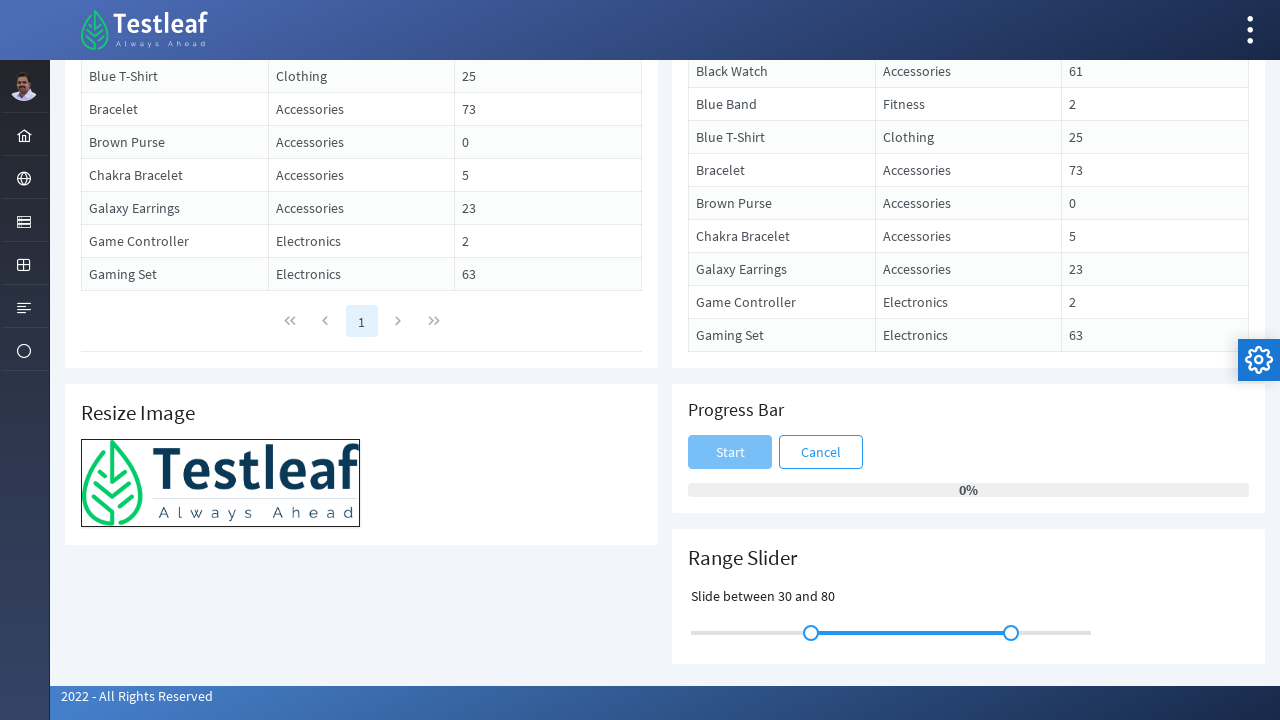

Progress bar reached 100% completion
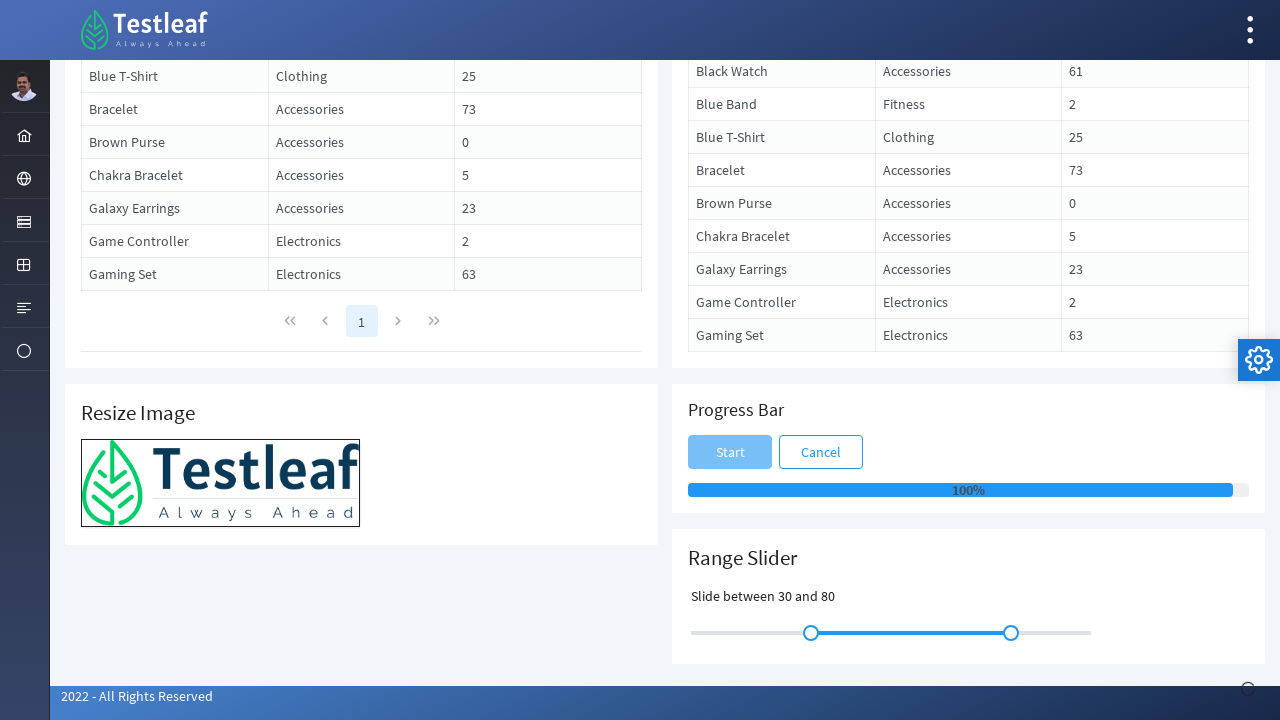

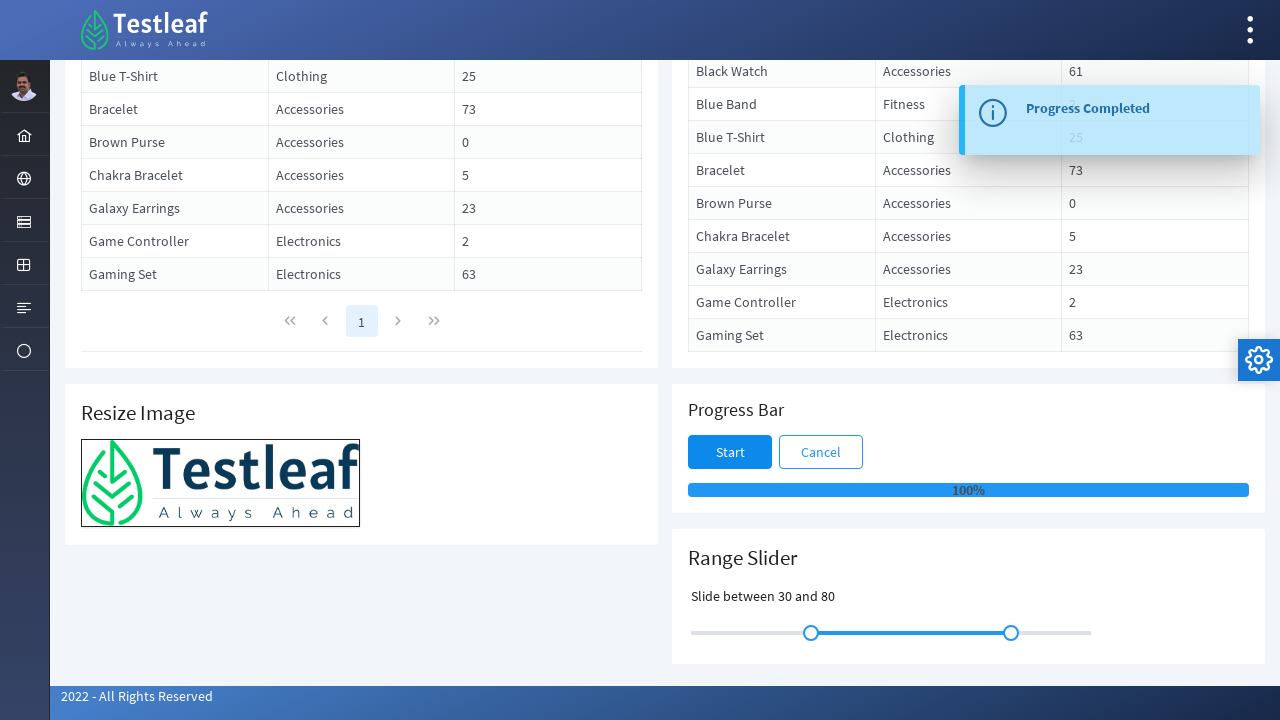